Tests drag and drop functionality by dragging an element and dropping it onto a target element on the jQuery UI demo page

Starting URL: https://jqueryui.com/resources/demos/droppable/default.html

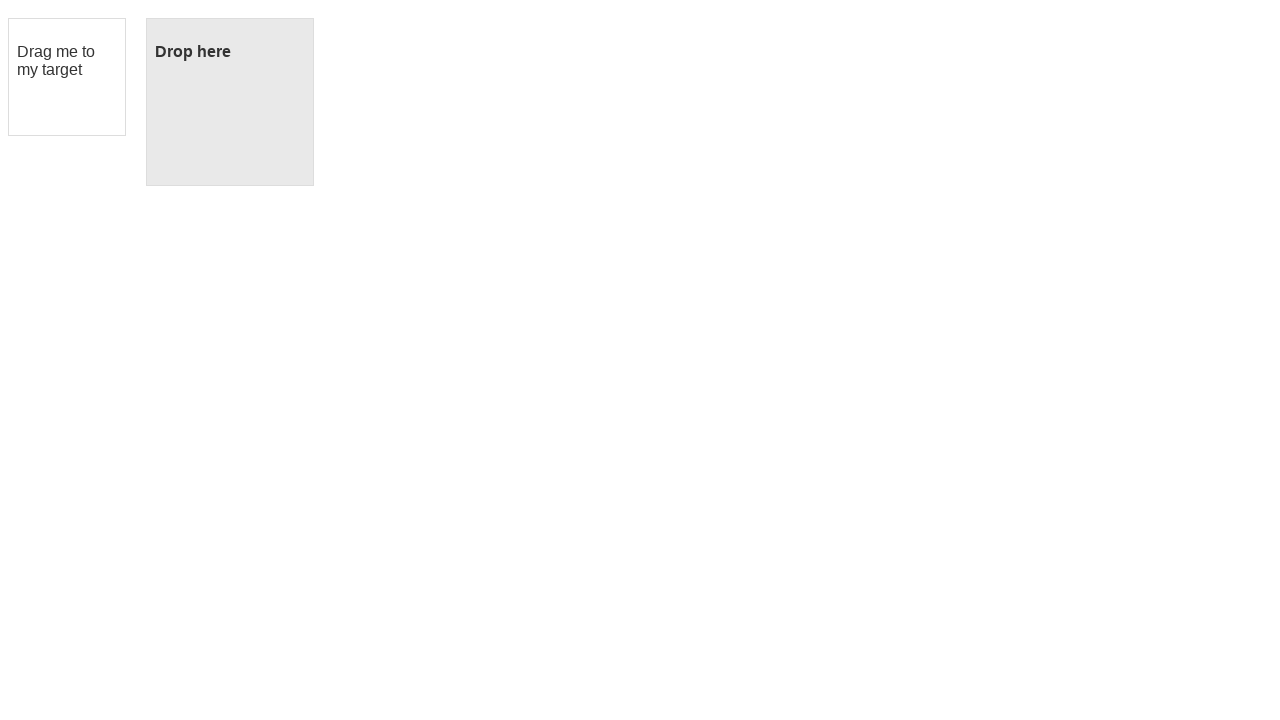

Located the draggable element with id 'draggable'
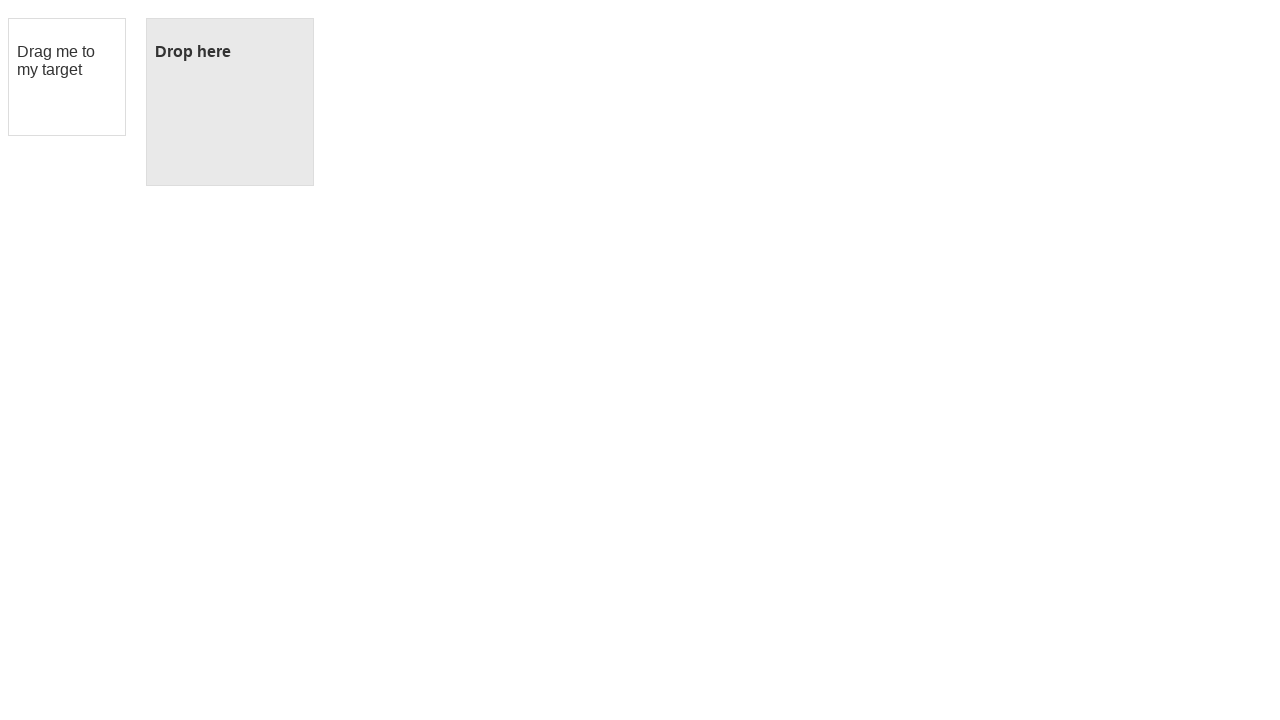

Located the droppable target element with id 'droppable'
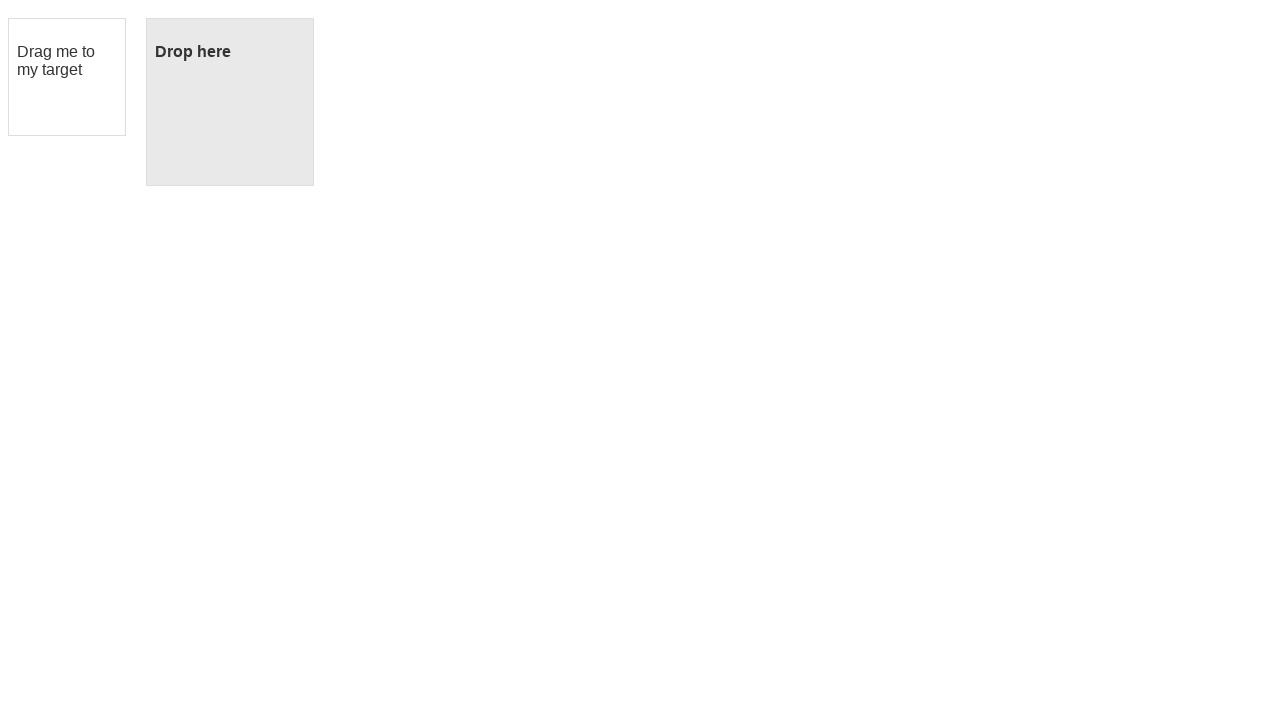

Dragged the draggable element onto the droppable target at (230, 102)
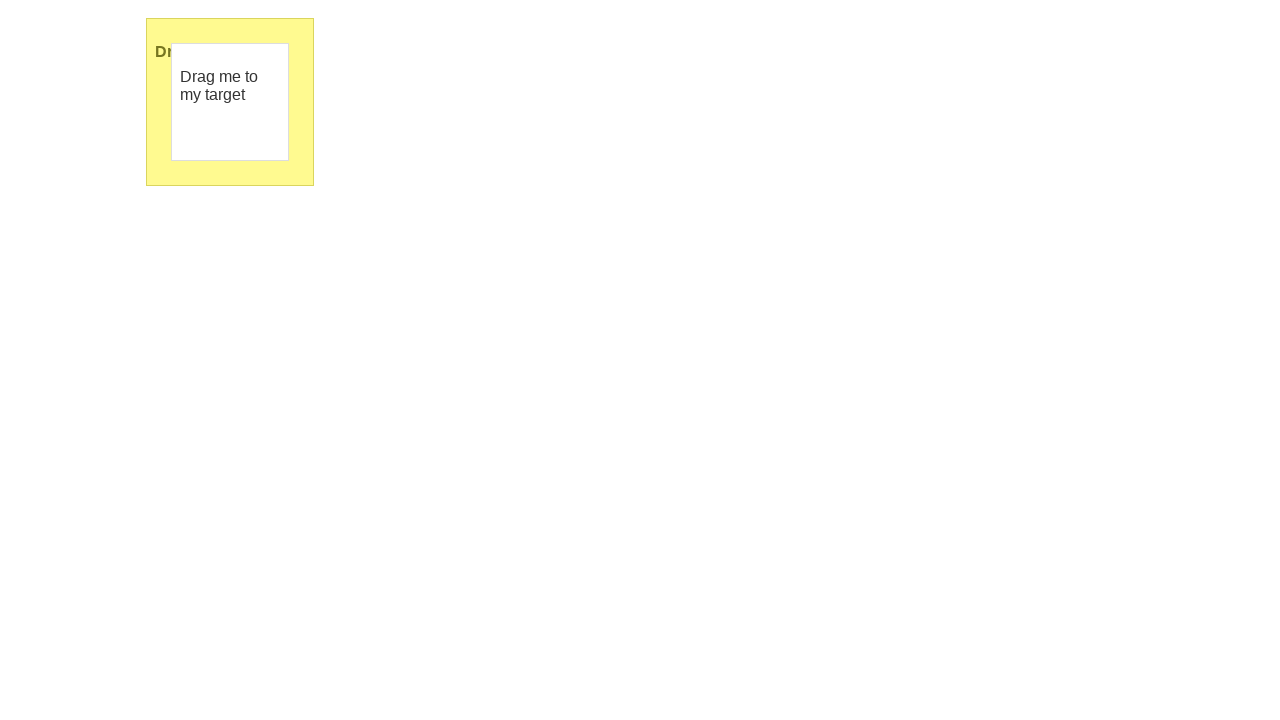

Waited 2 seconds to observe the drag and drop result
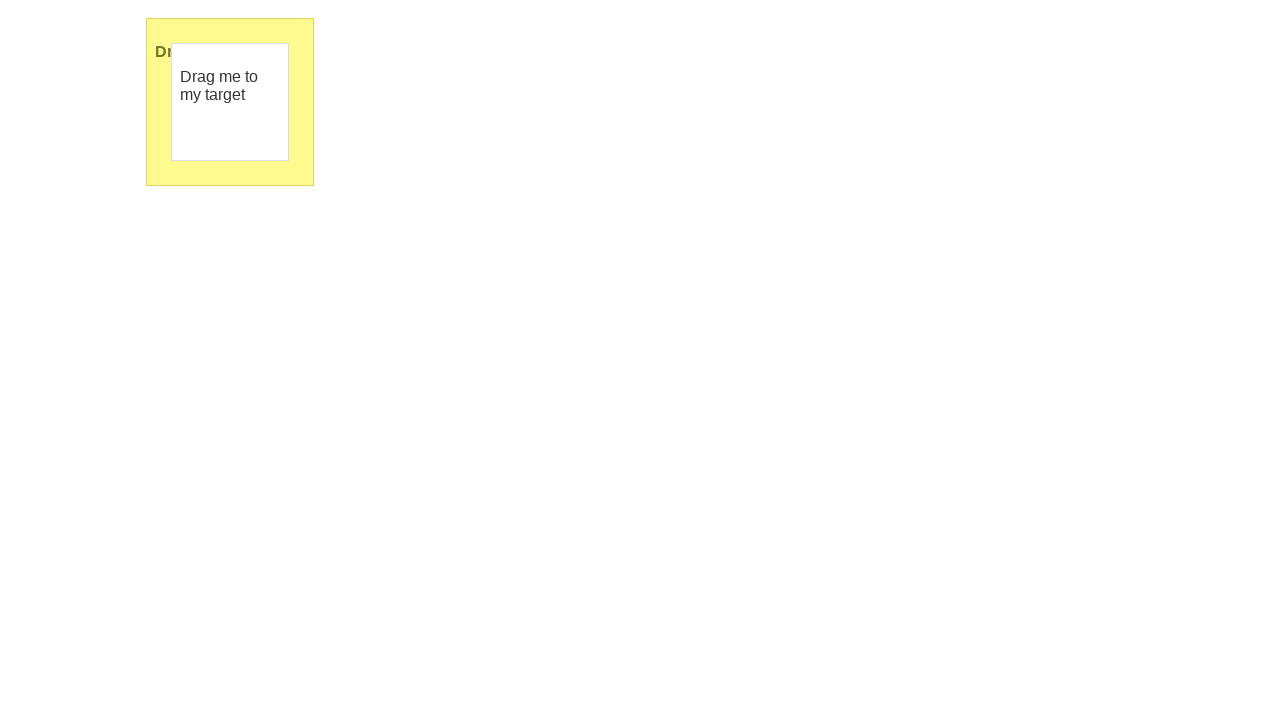

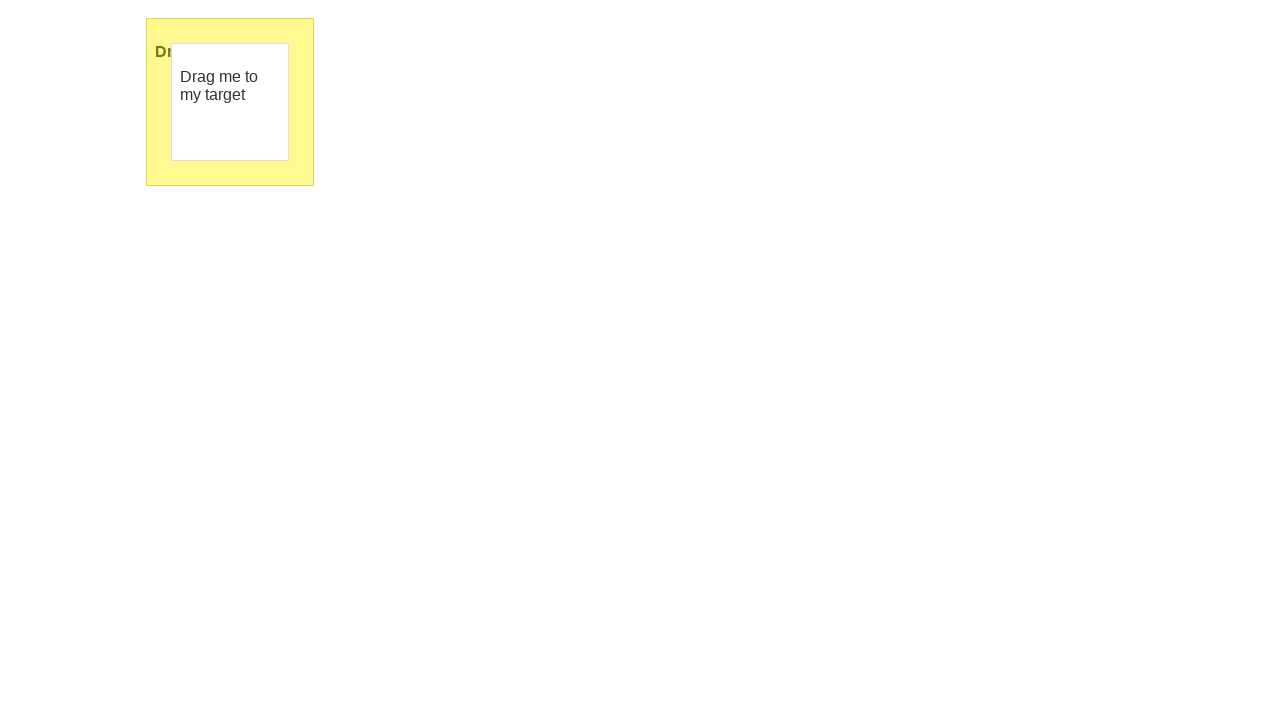